Tests the QAOnCloud website by navigating through the main menu tabs (Services, Solutions, Industries, Insights) and then filling out and submitting a contact form with test user information.

Starting URL: https://www.qaoncloud.com/

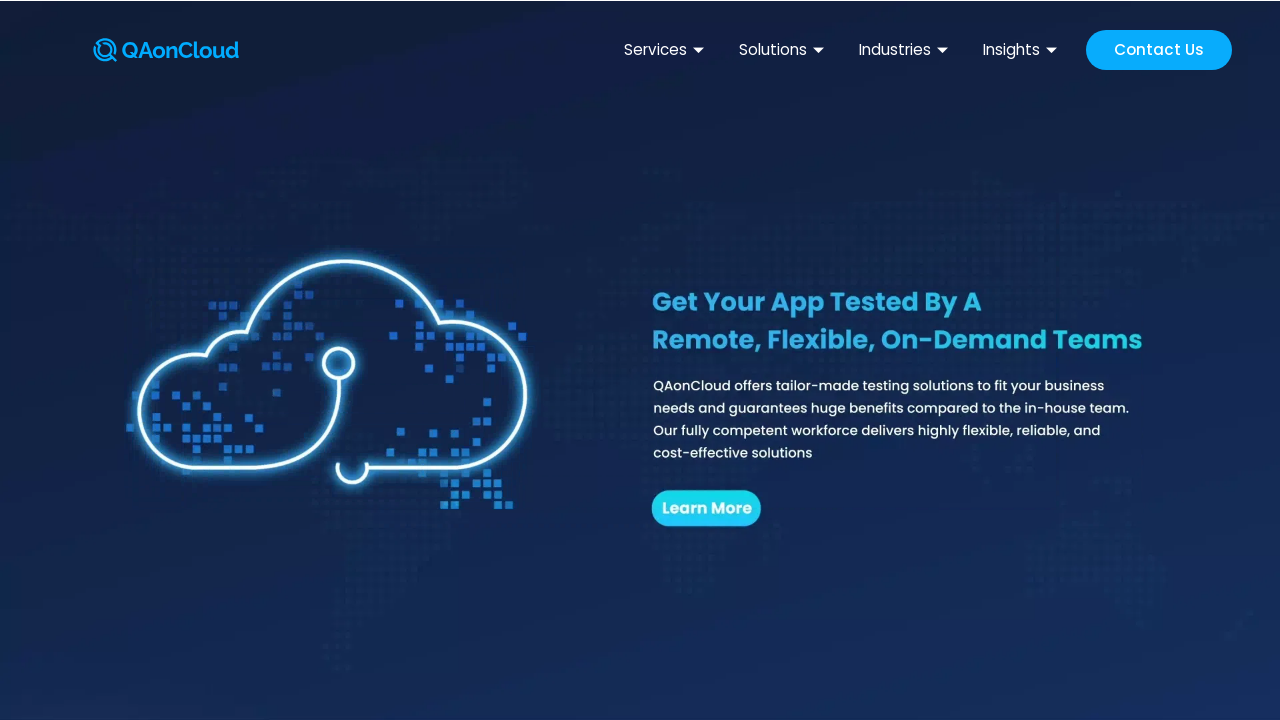

Waited 10 seconds for QAOnCloud website to load
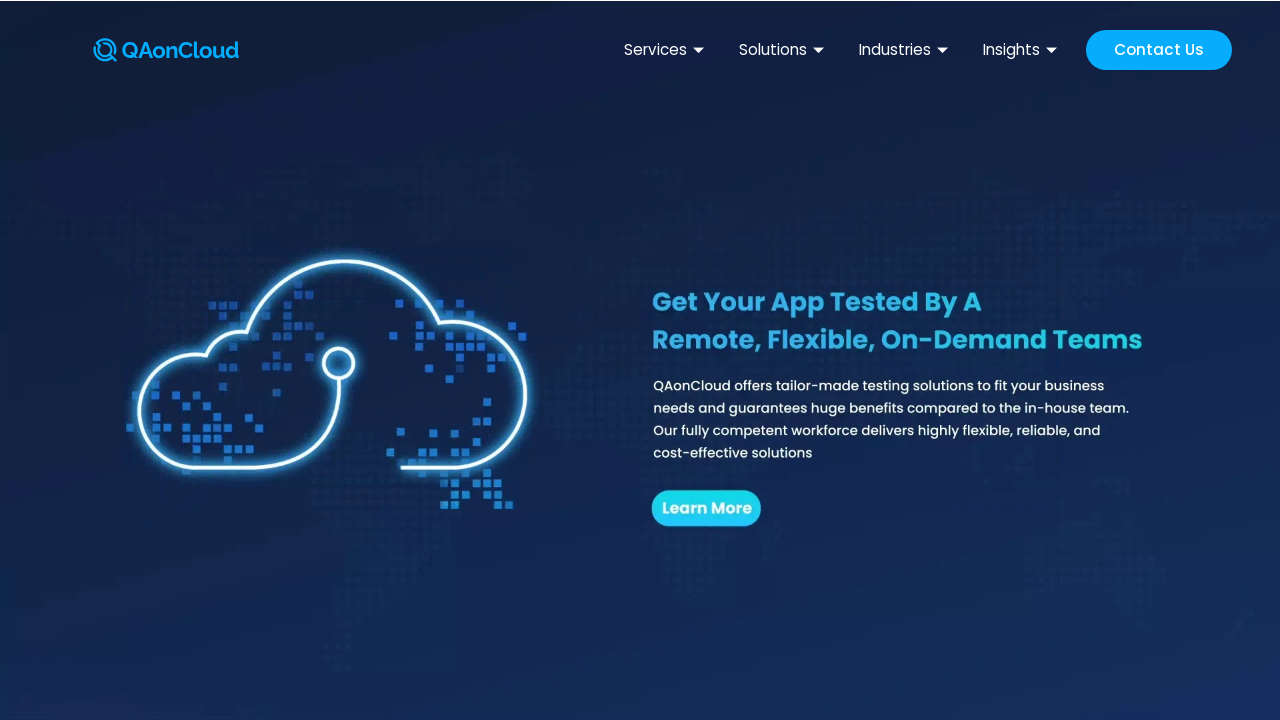

Clicked on Services tab in main menu at (666, 50) on #menu-item-319
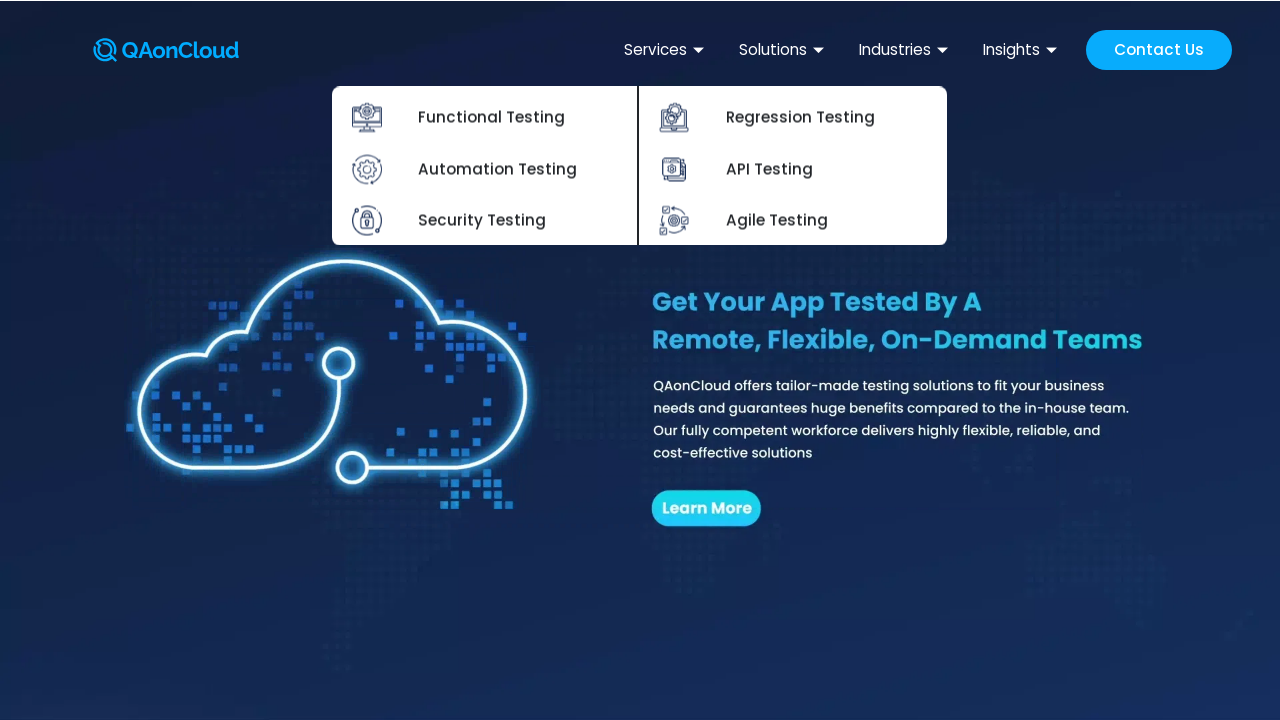

Clicked on Solutions tab in main menu at (784, 50) on .menu-item-326 > .ekit-menu-nav-link
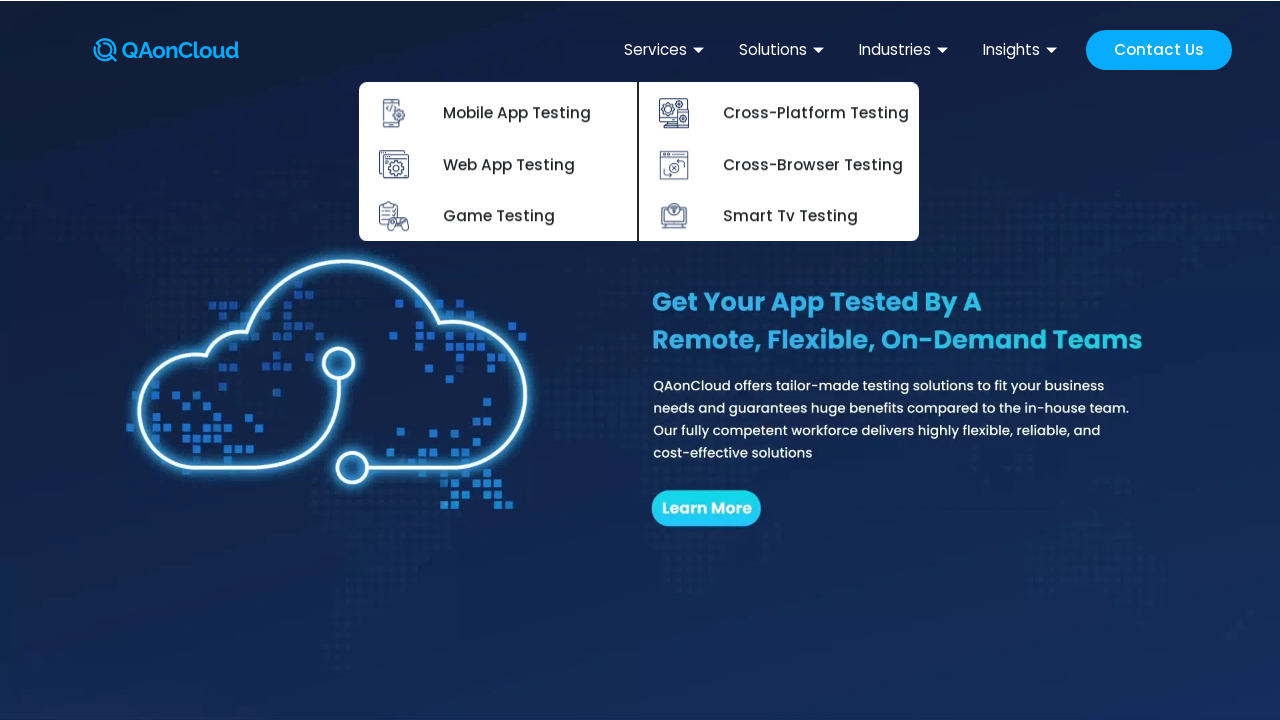

Clicked on Industries tab in main menu at (906, 50) on .menu-item-331 > .ekit-menu-nav-link
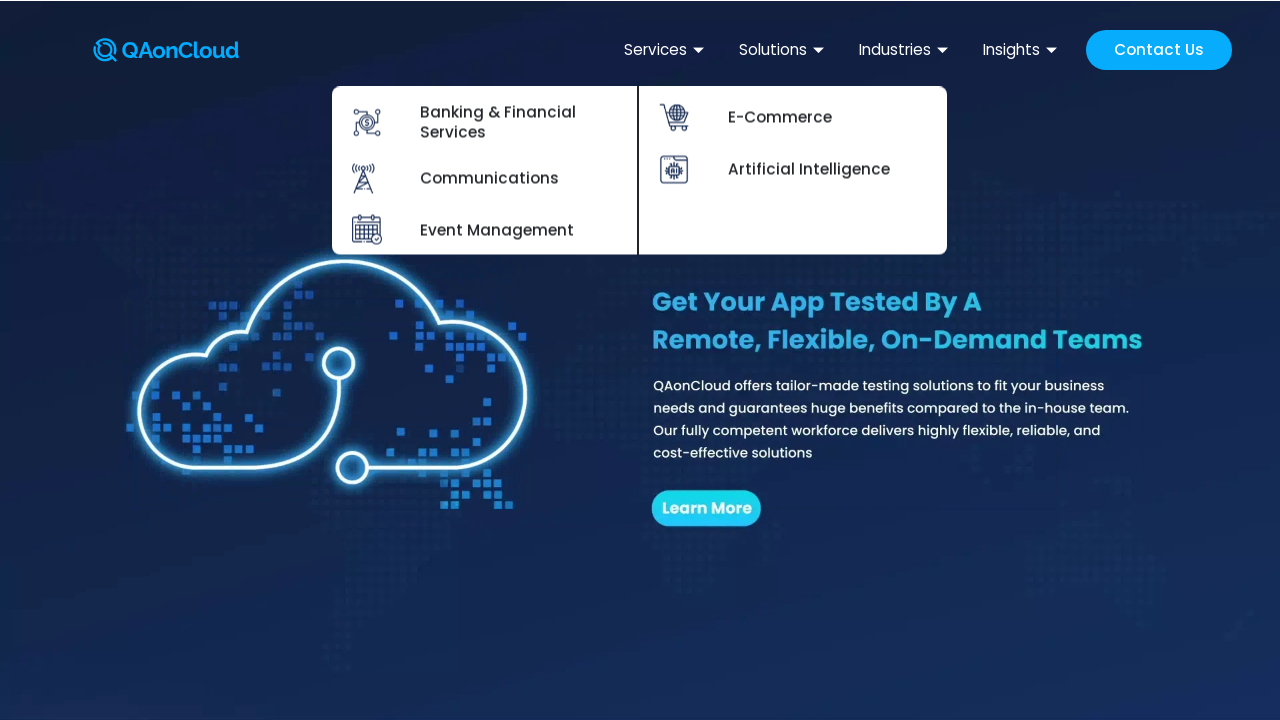

Clicked on Insights tab in main menu at (1022, 50) on .menu-item-337 > .ekit-menu-nav-link
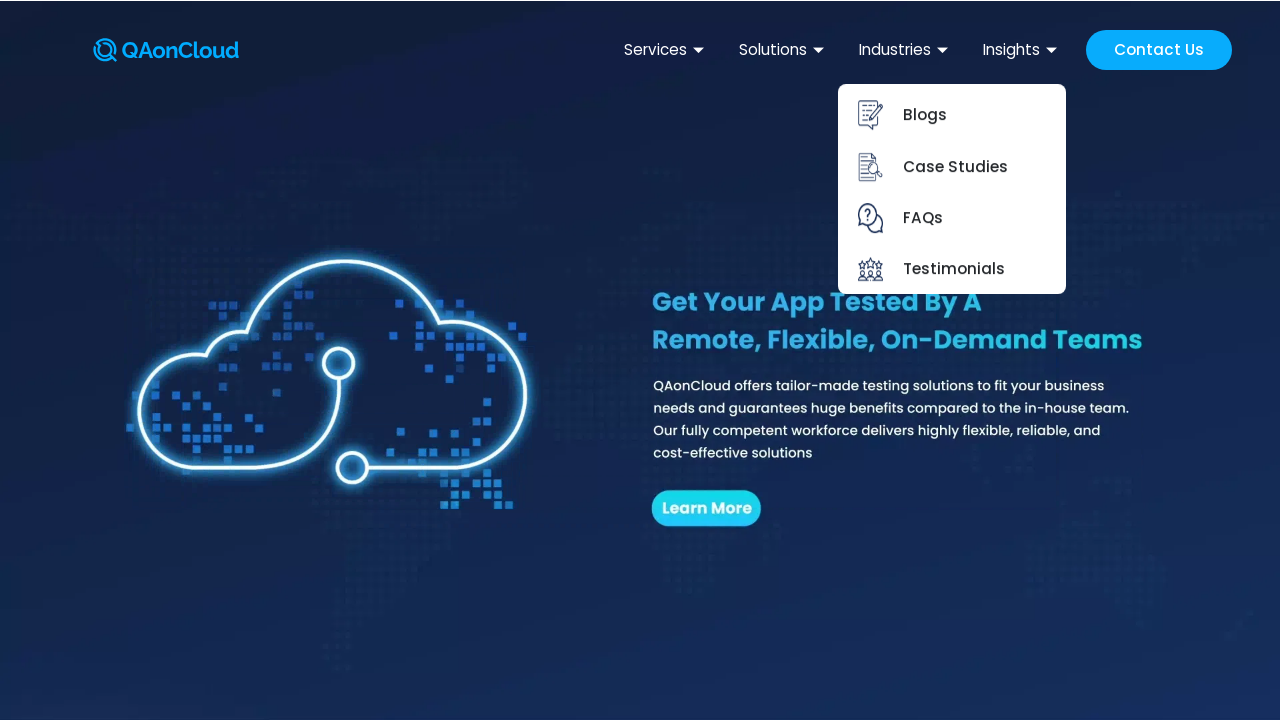

Clicked Contact Us button to open contact form at (1159, 50) on .elementor-button-text
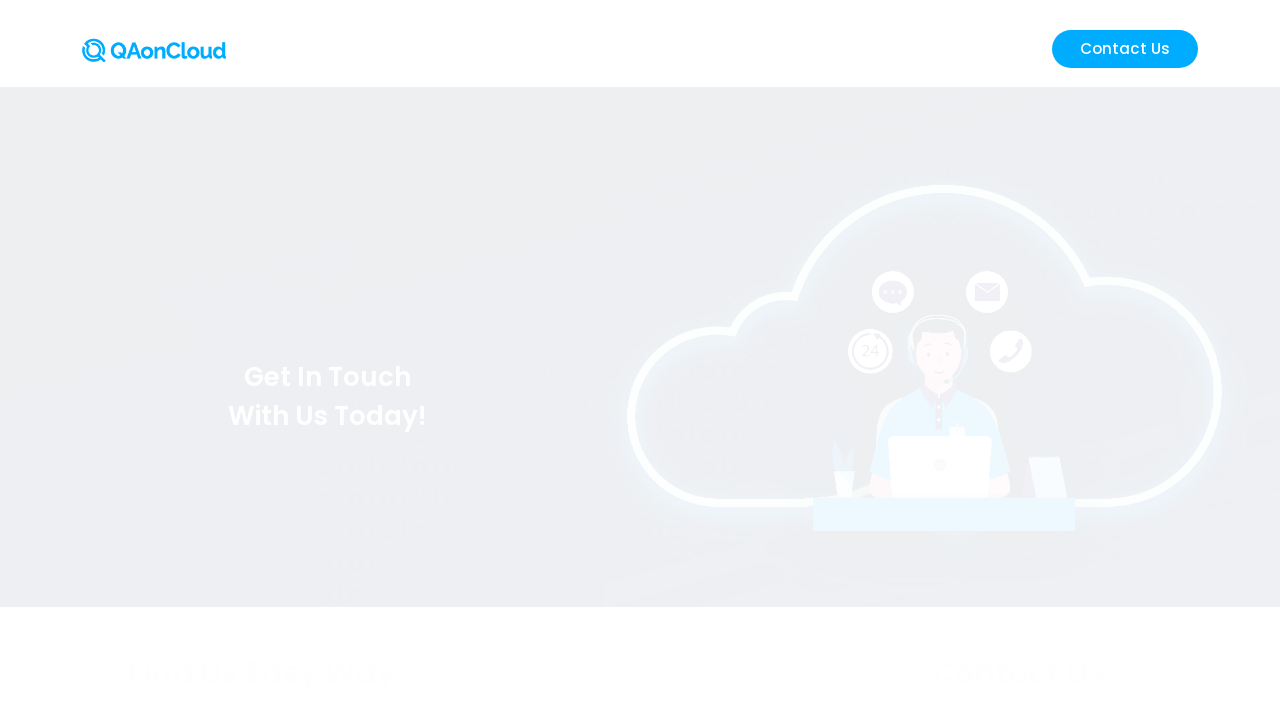

Filled name field with 'Divya' on [maxlength='40']
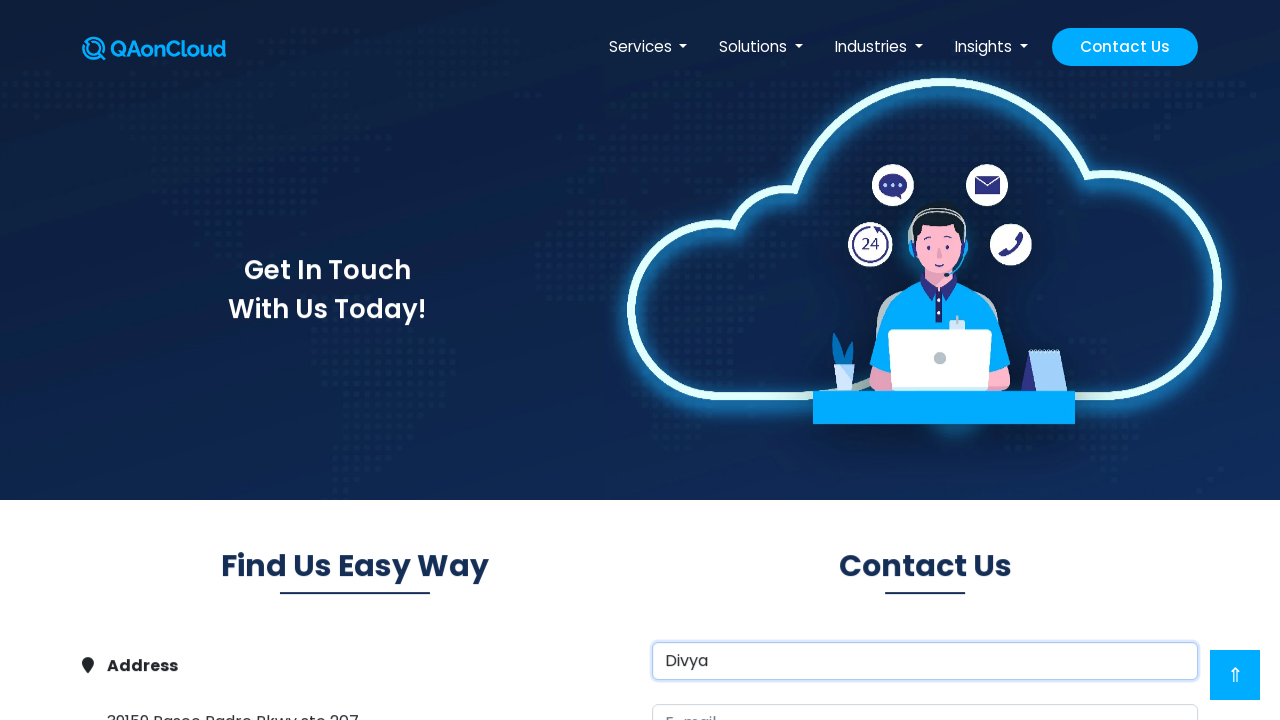

Filled email field with 'divyar@qaoncloud.com' on [placeholder='E-mail']
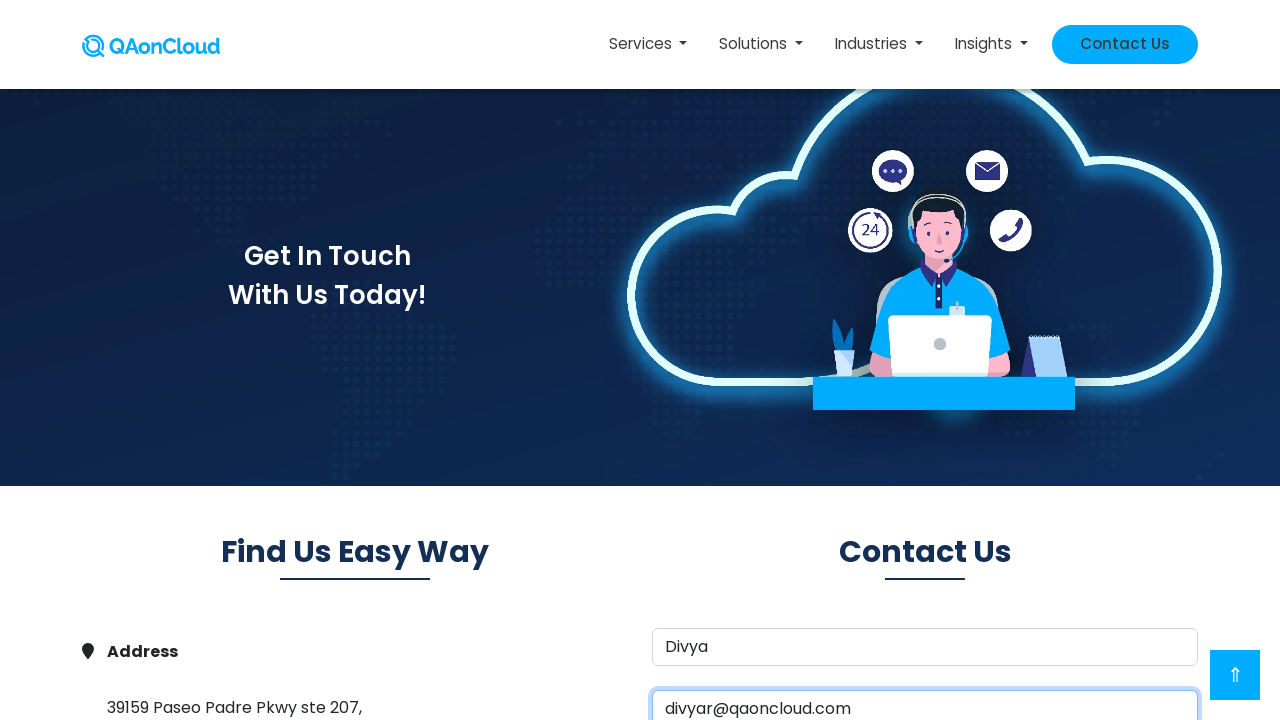

Filled phone field with '1234567890' on [placeholder='Phone']
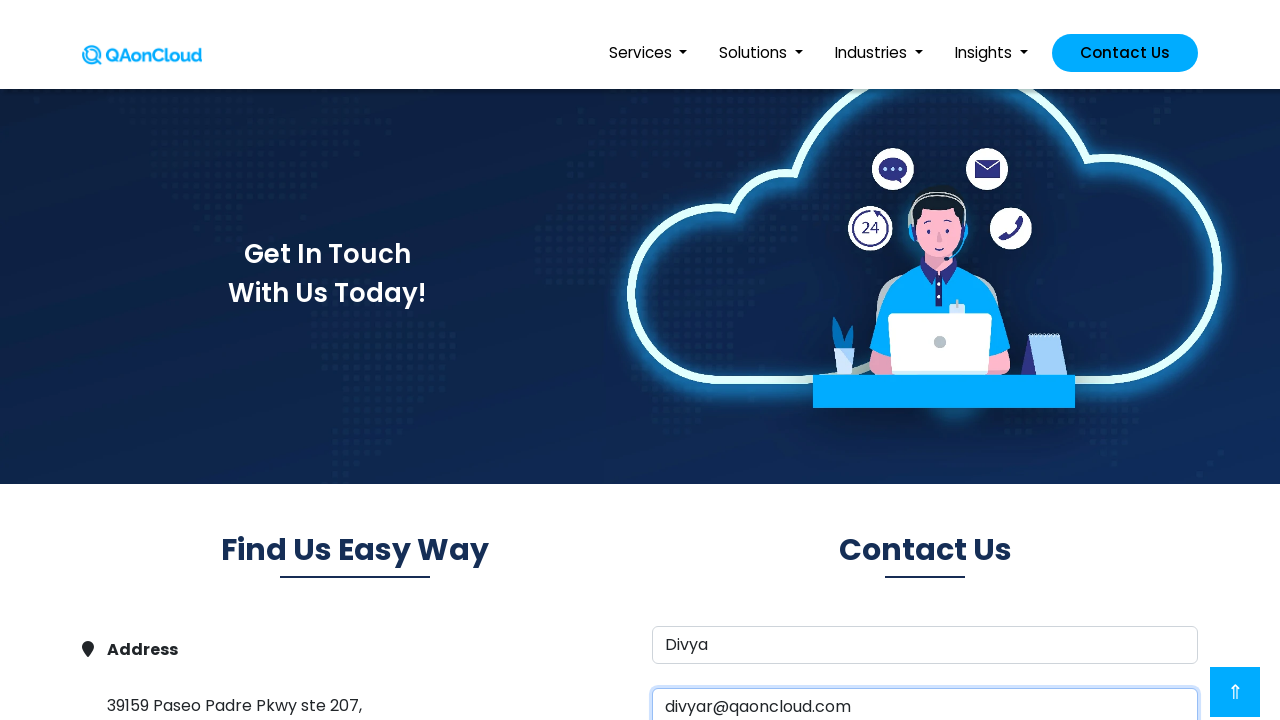

Filled company name field with 'QAOncloud' on input[placeholder="Company Name"]:not([type="hidden"])
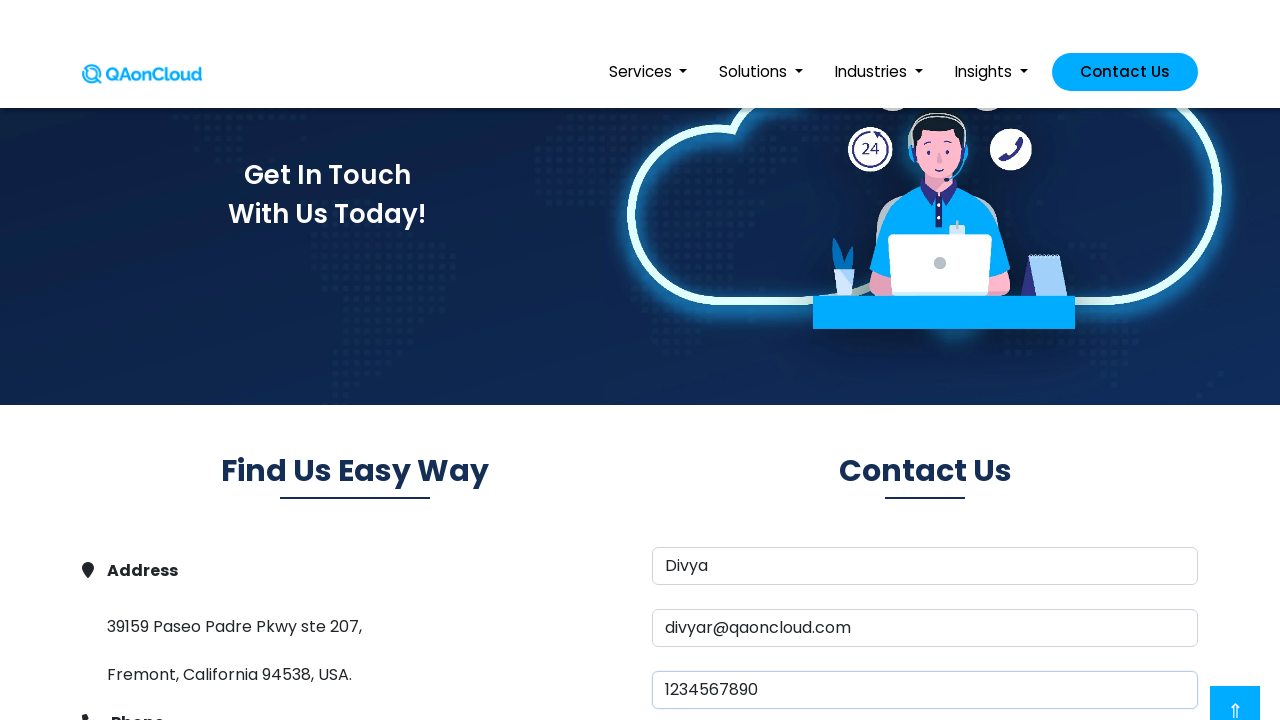

Filled role field with 'QA Engineer' on input[placeholder="Role"]:not([type="hidden"])
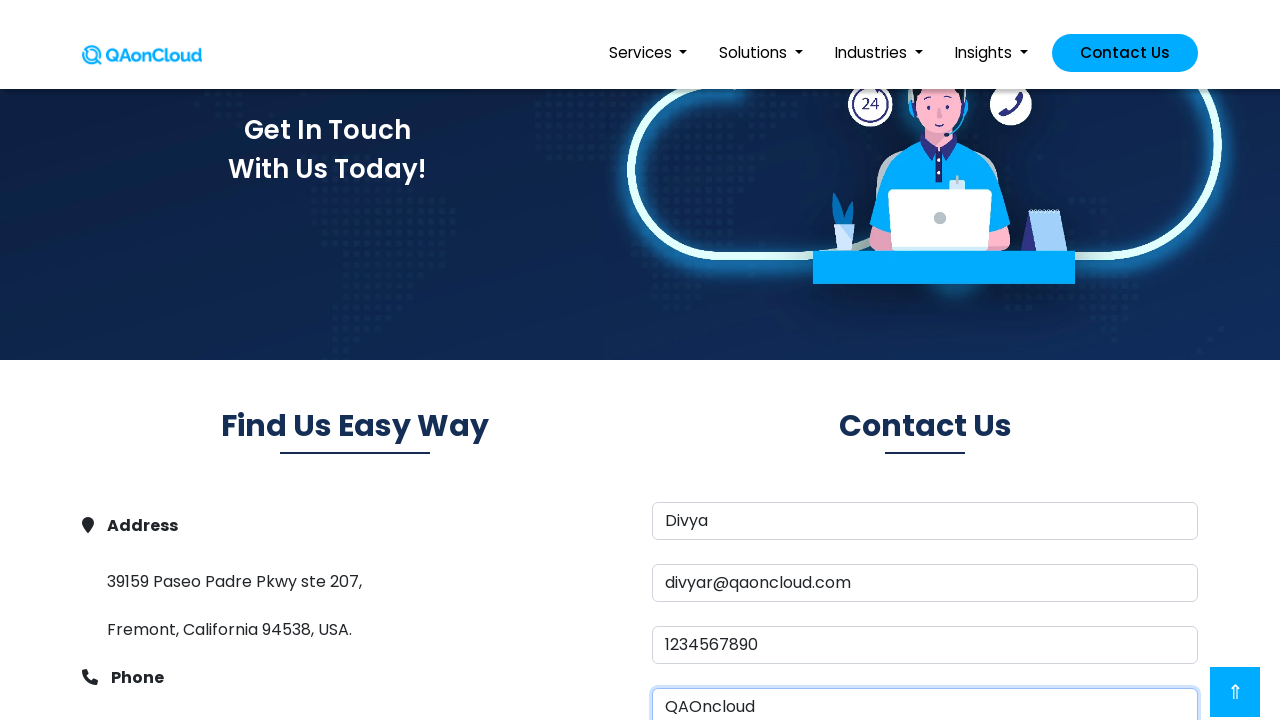

Filled requirements field with 'Testing' on [placeholder='Requirements']
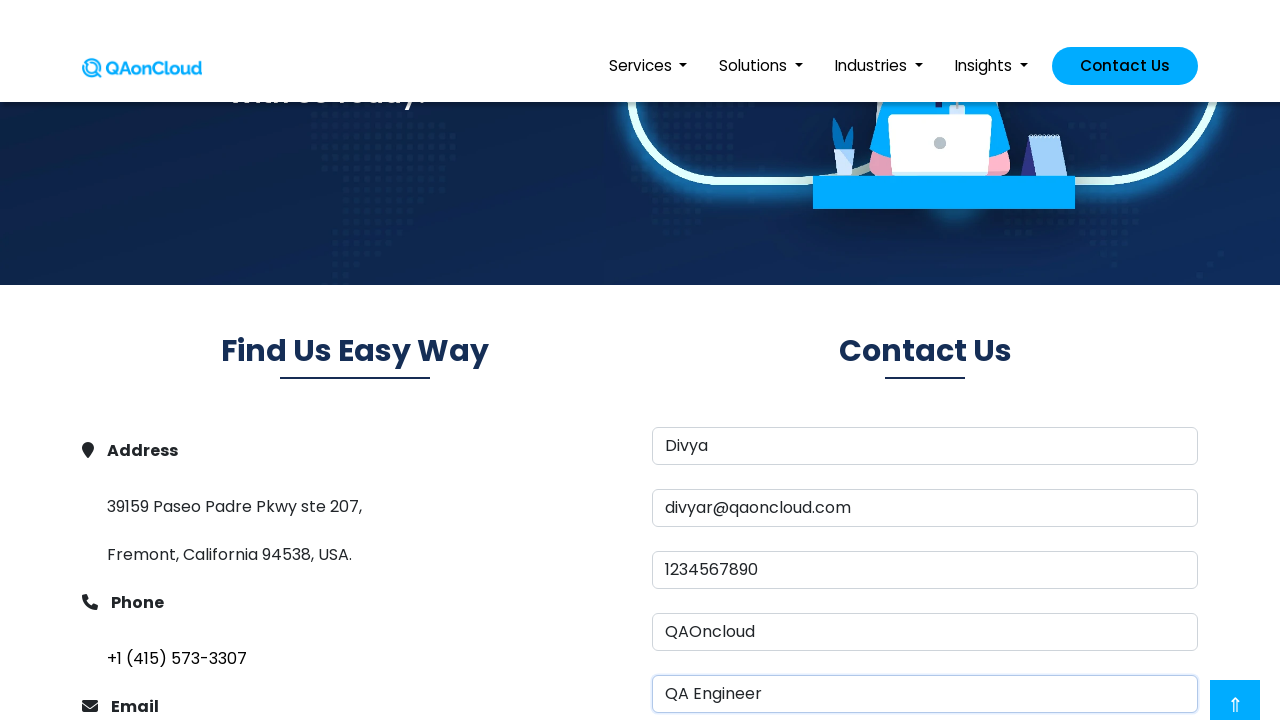

Clicked submit button to submit contact form at (925, 396) on .contact-btn
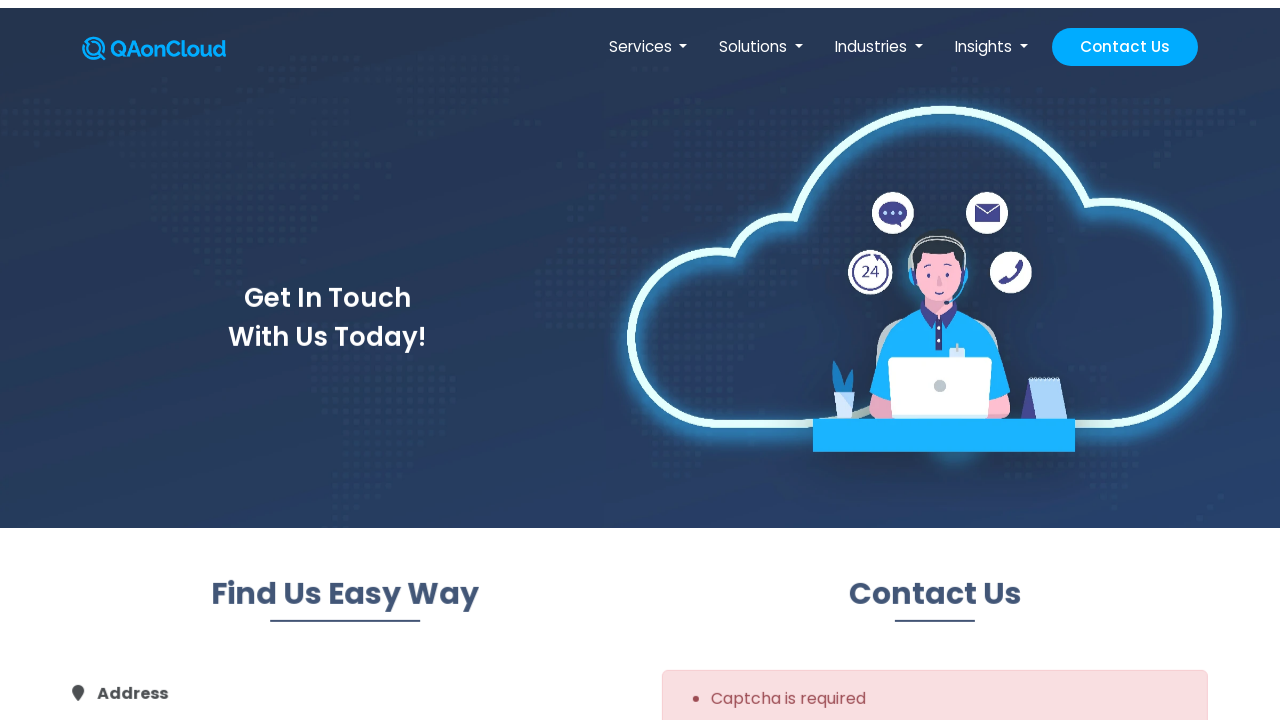

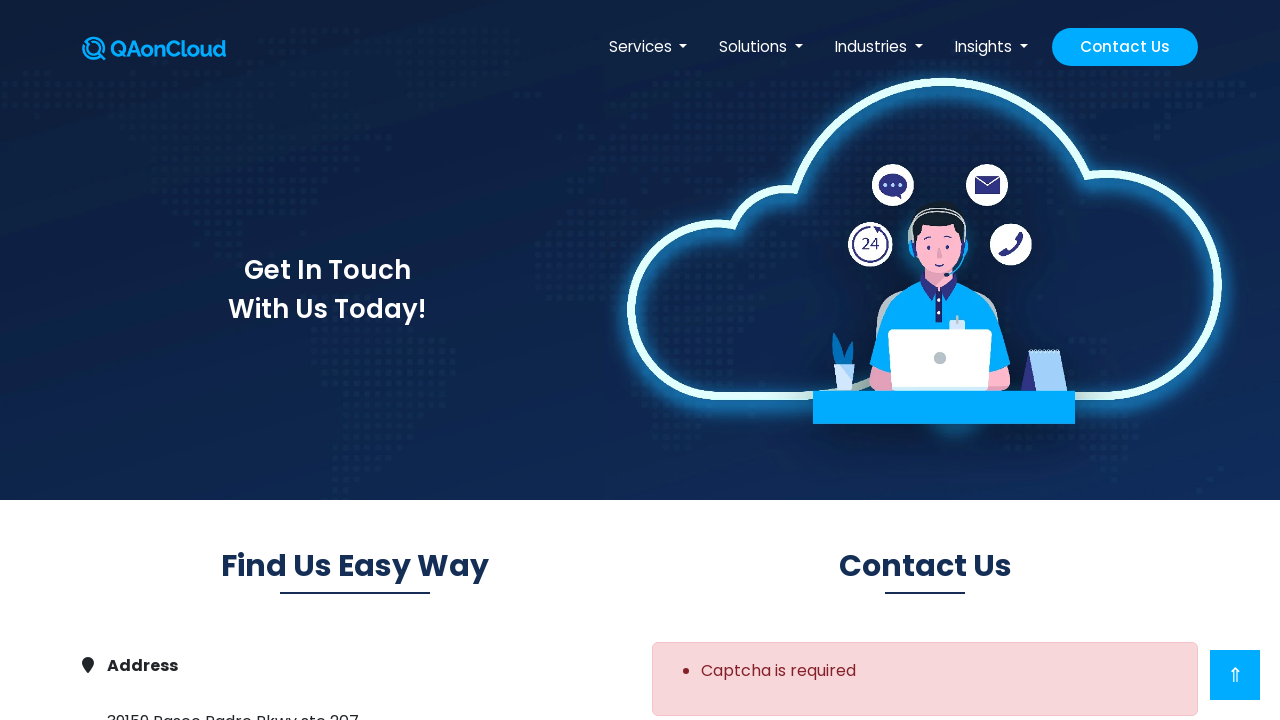